Tests deleting a completed task while on the Completed filter view.

Starting URL: https://todomvc4tasj.herokuapp.com/#/completed

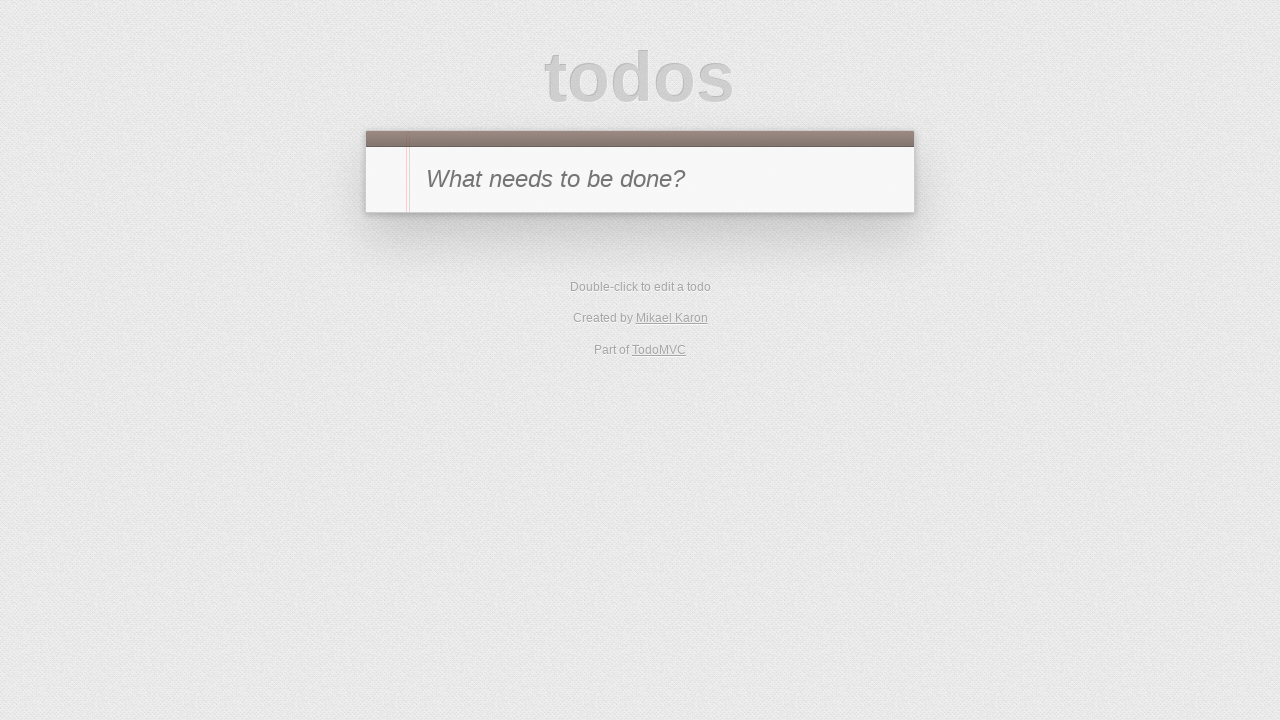

Set up completed task in localStorage
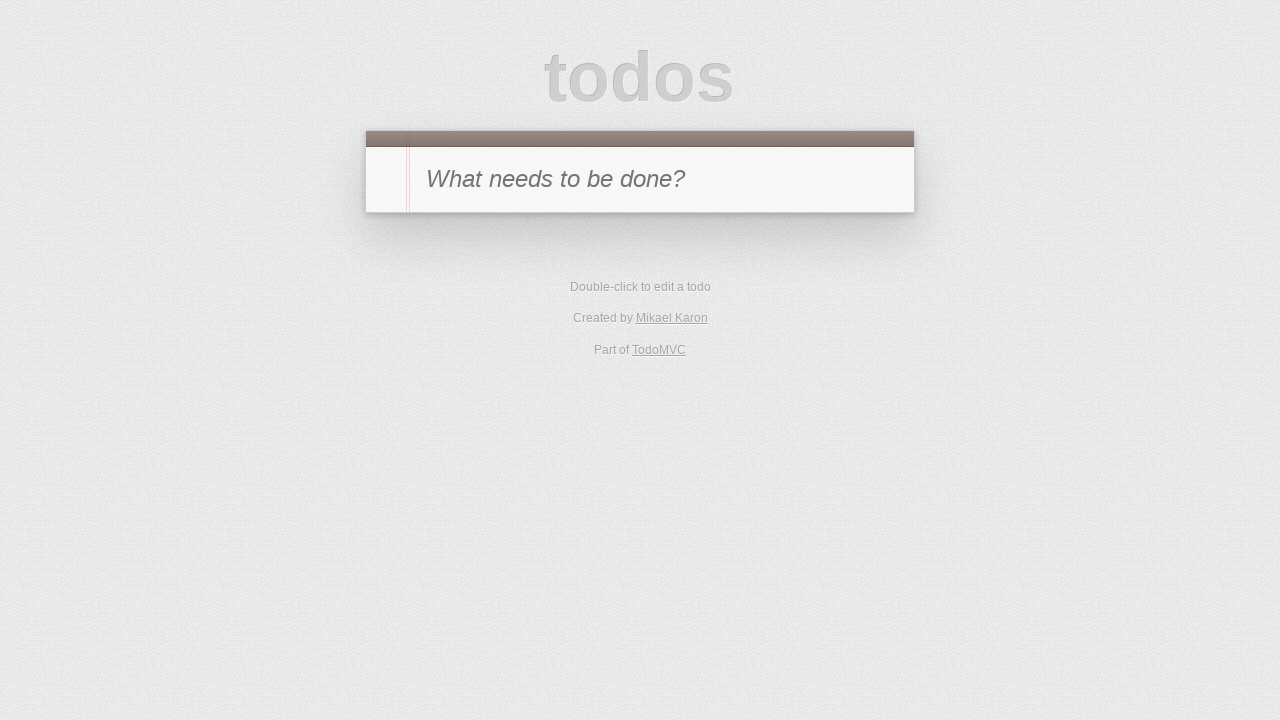

Reloaded page to load task from localStorage
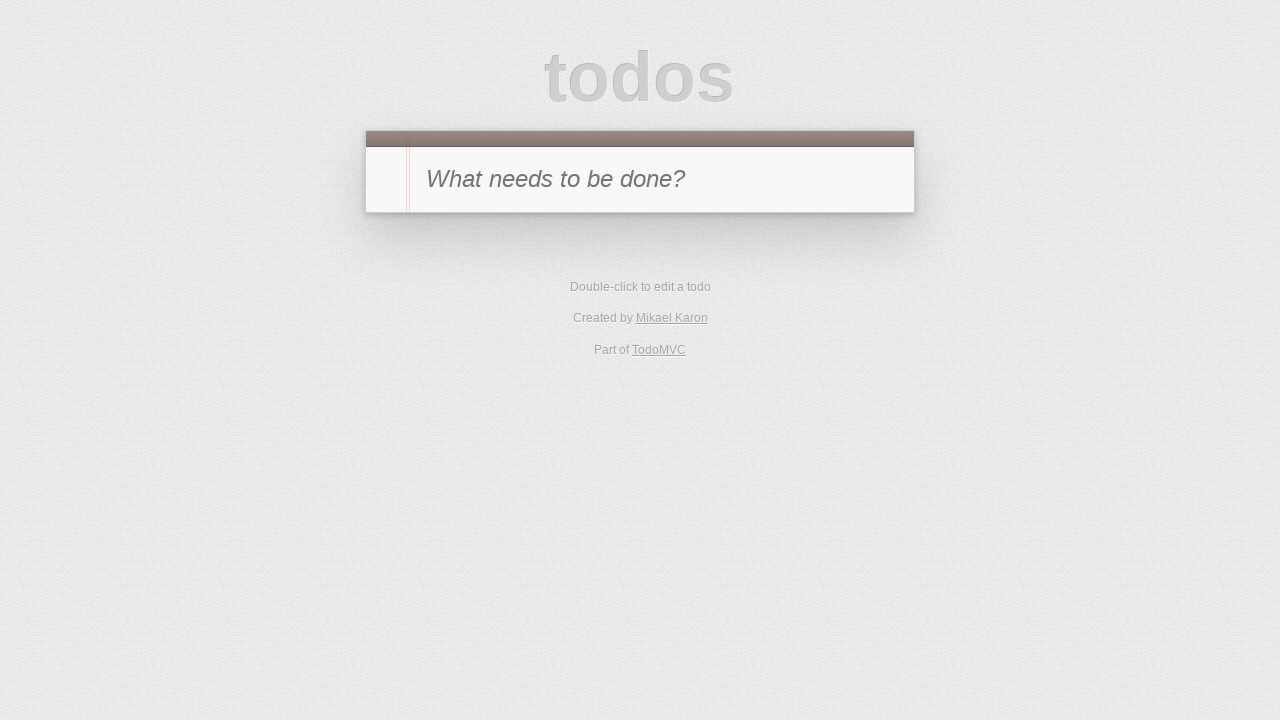

Clicked Completed filter to view completed tasks at (674, 291) on text=Completed
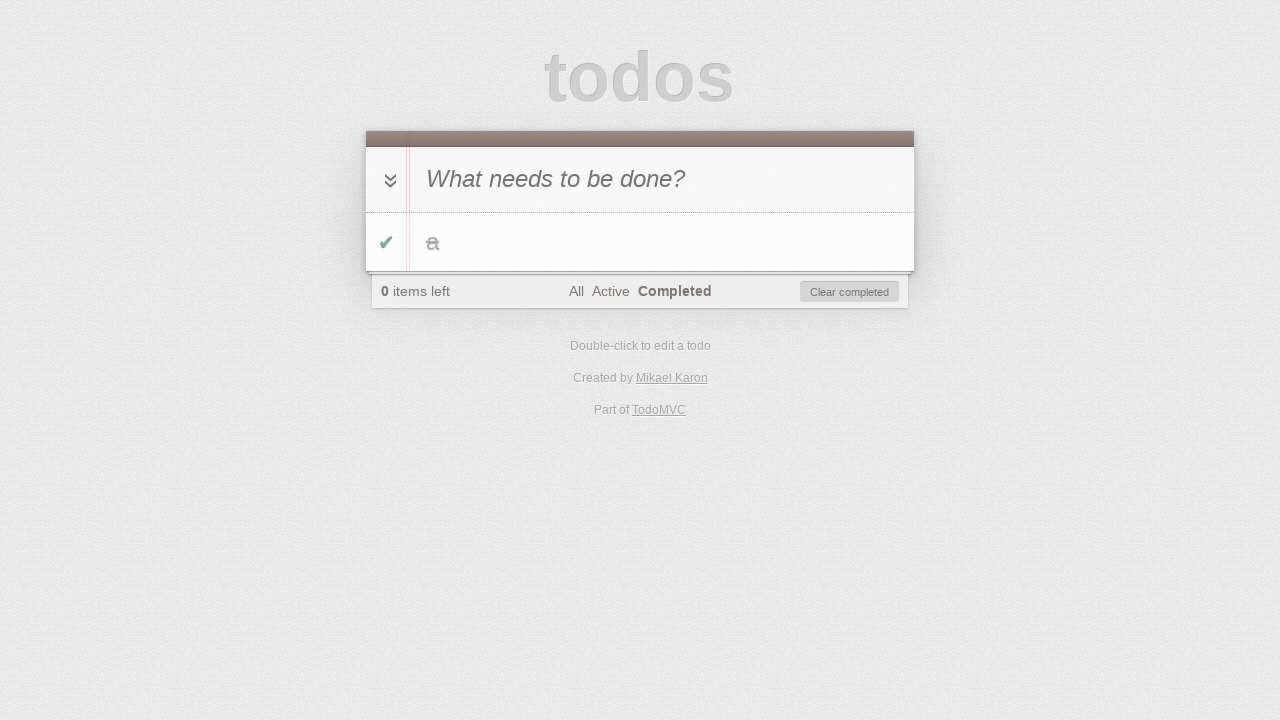

Hovered over the completed task to reveal delete button at (640, 242) on #todo-list>li:has-text('a')
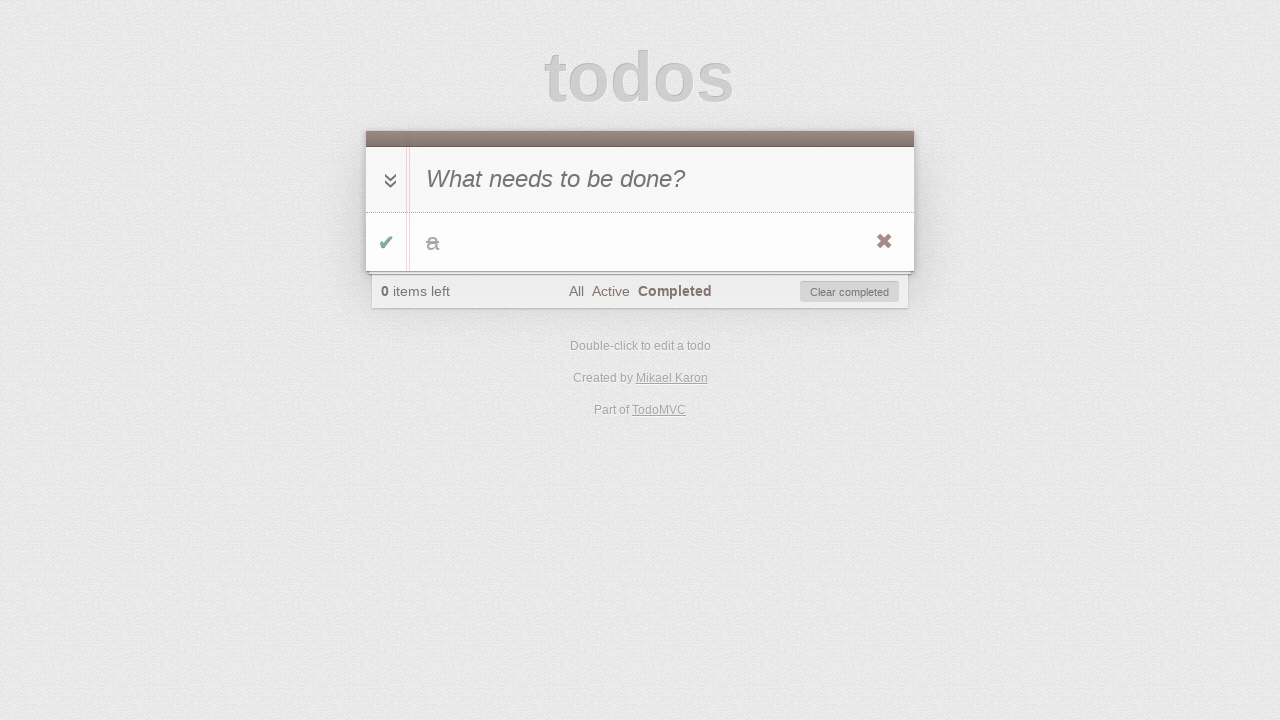

Clicked delete button to remove the completed task at (884, 242) on #todo-list>li:has-text('a') .destroy
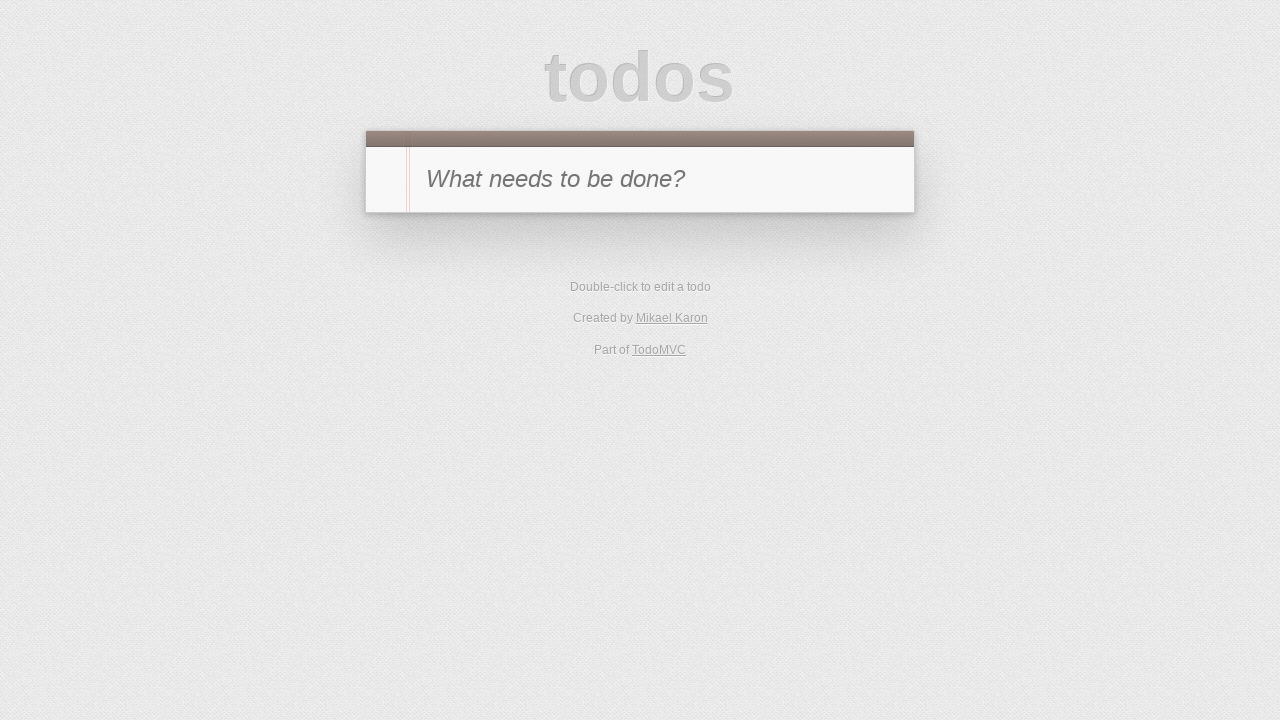

Verified that task is no longer visible in the list
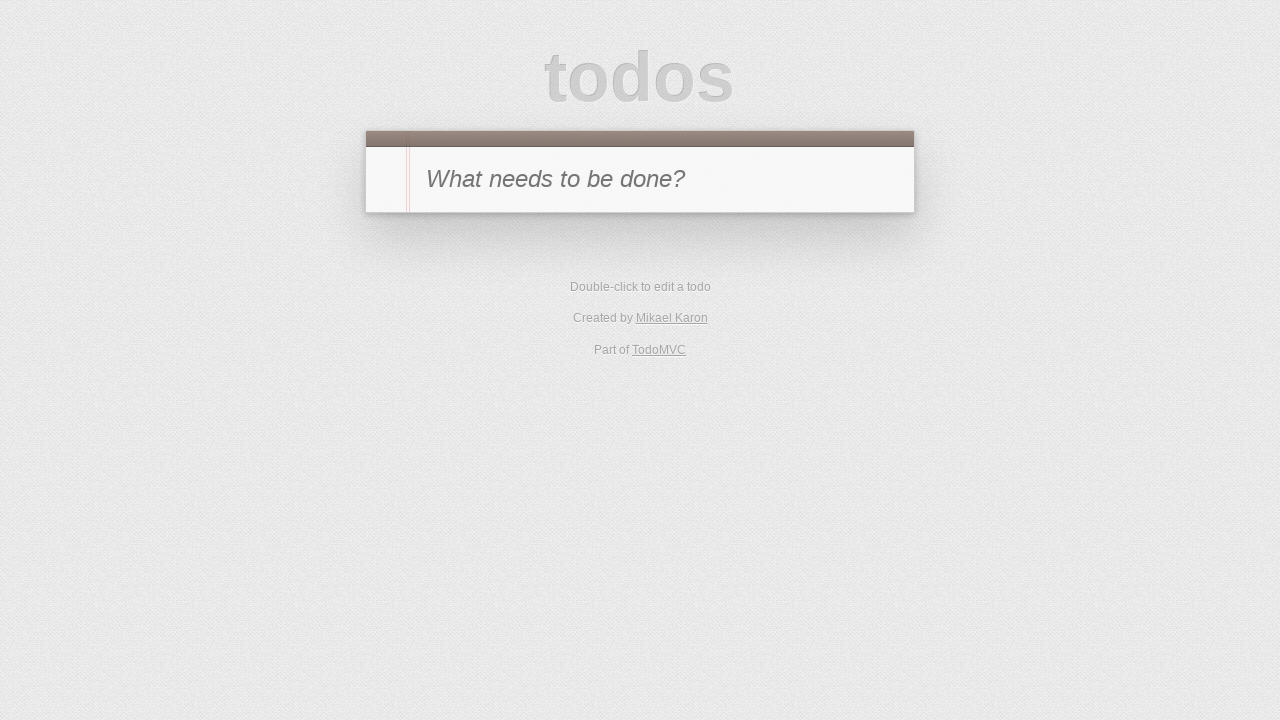

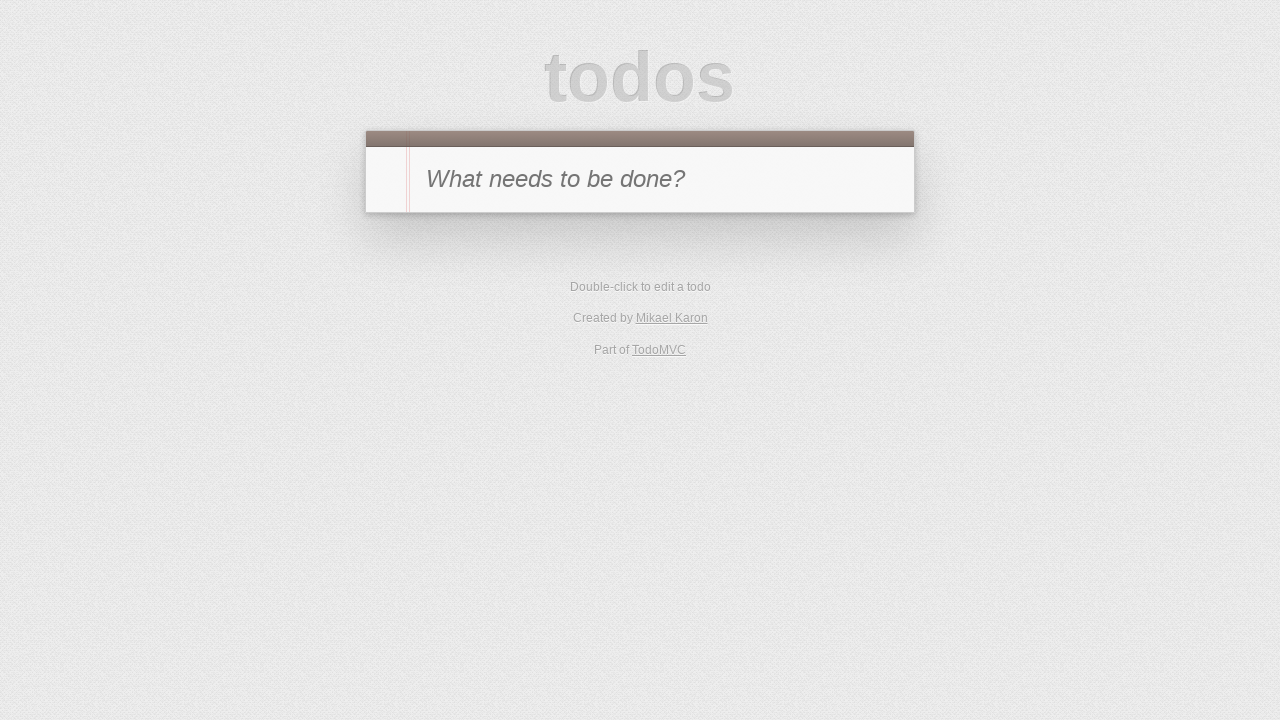